Tests filling in the first name field on a registration form demo page by entering a name value.

Starting URL: http://demo.automationtesting.in/Register.html

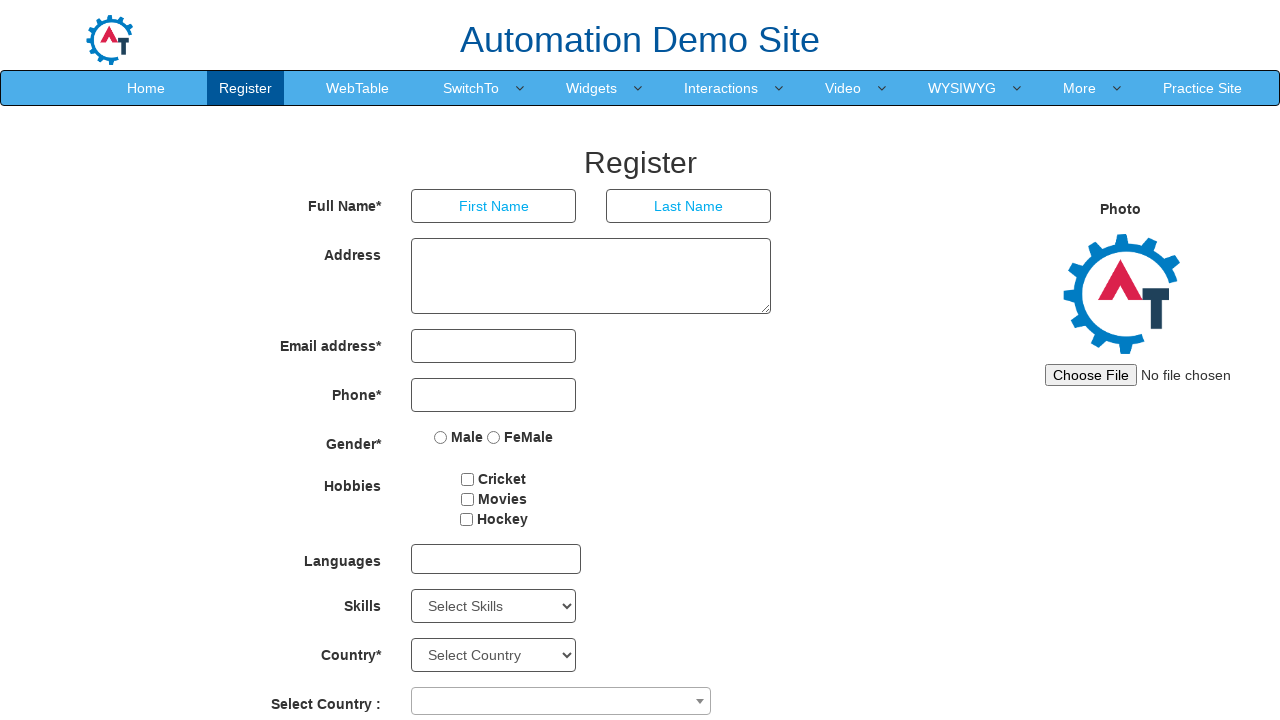

Filled first name field with 'David' on input[placeholder='First Name']
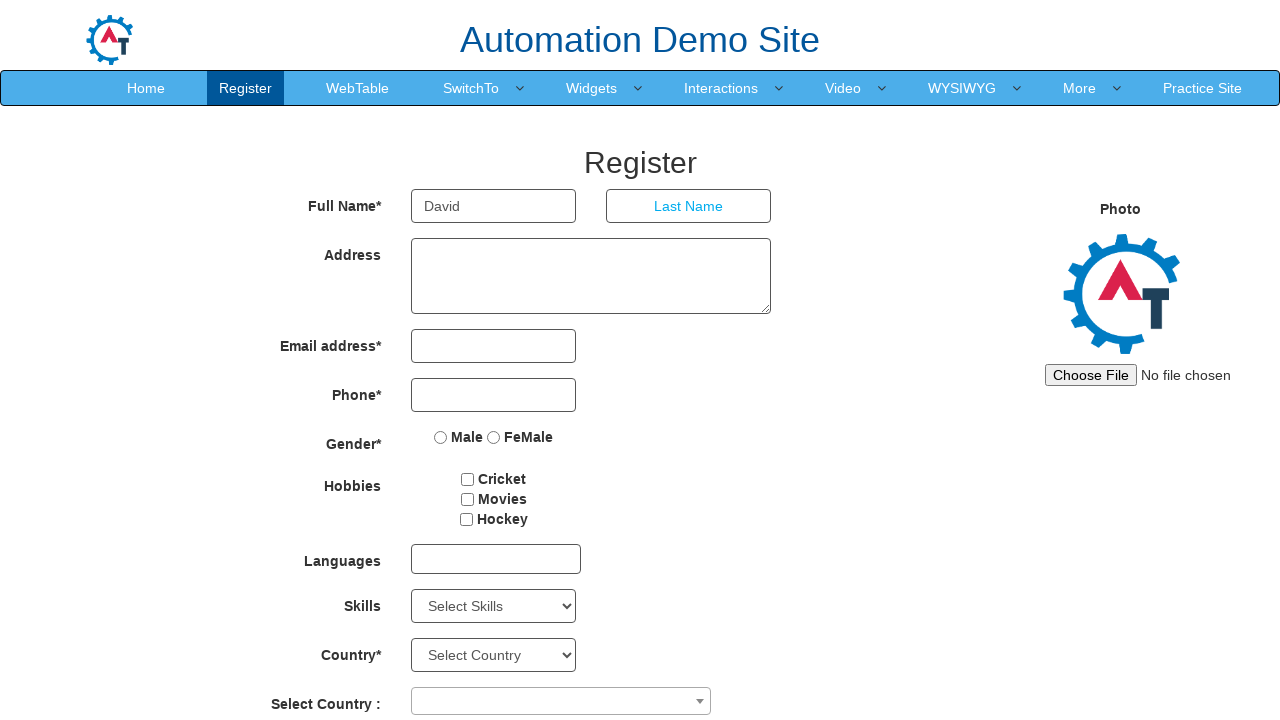

Waited 500ms for action to complete
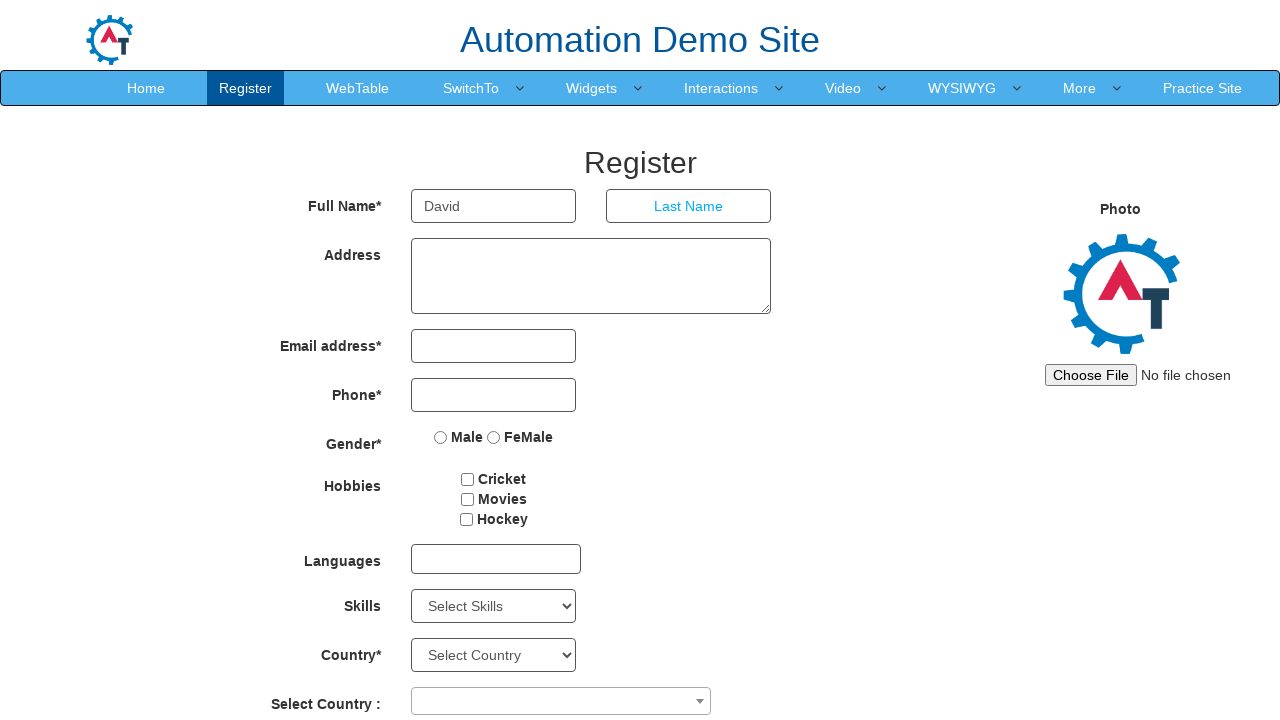

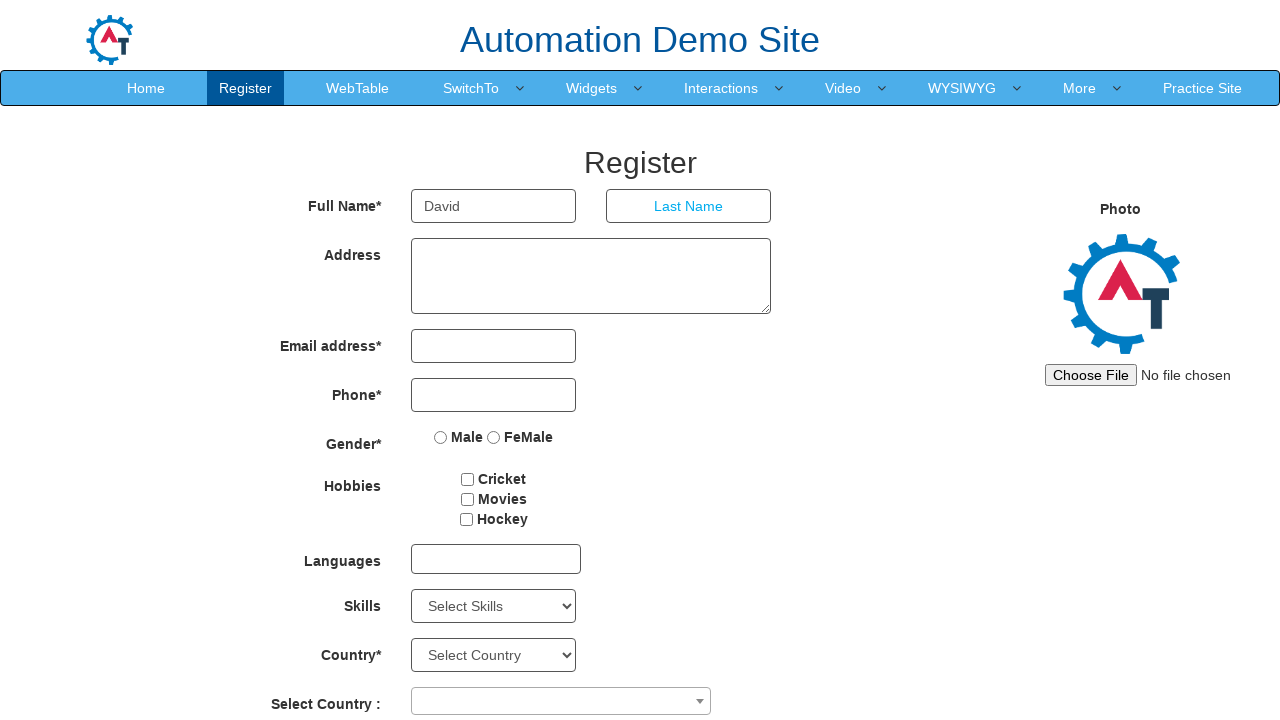